Tests date picker functionality by selecting a specific date of birth (December 25, 1990) using dropdown selectors and calendar navigation

Starting URL: https://www.dummyticket.com/dummy-ticket-for-visa-application/

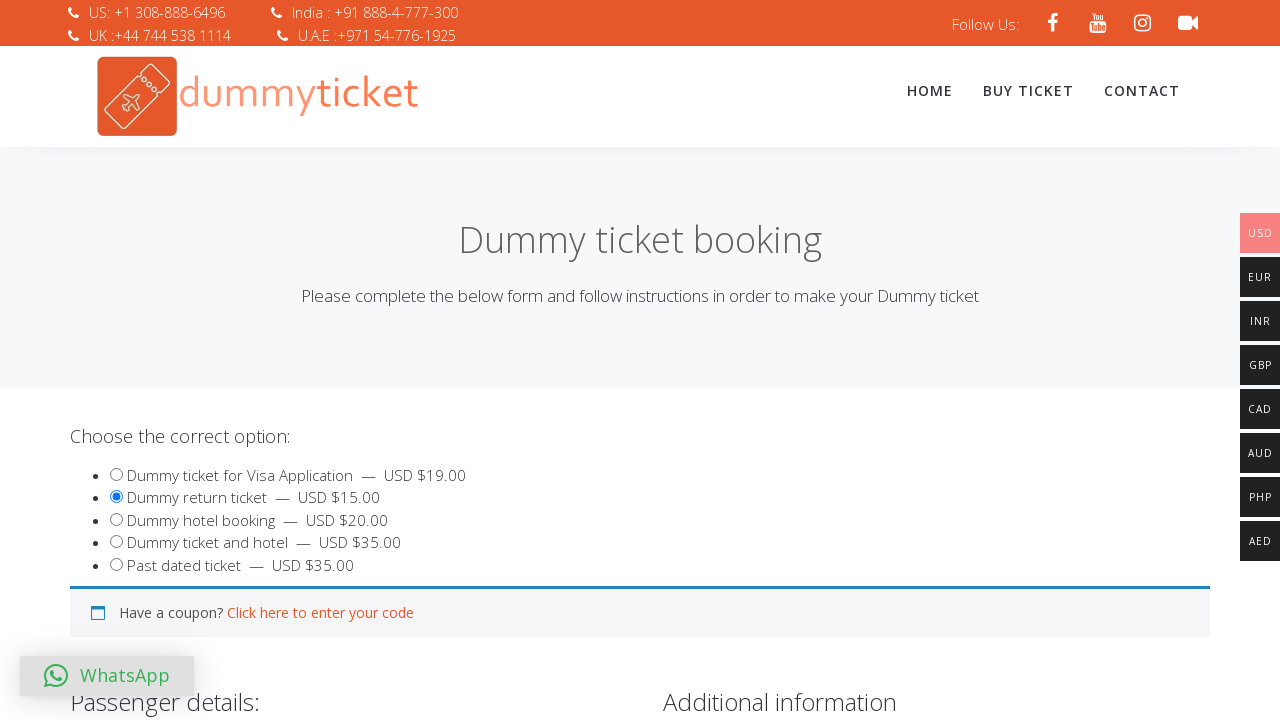

Clicked on date of birth input to open date picker at (344, 360) on input#dob
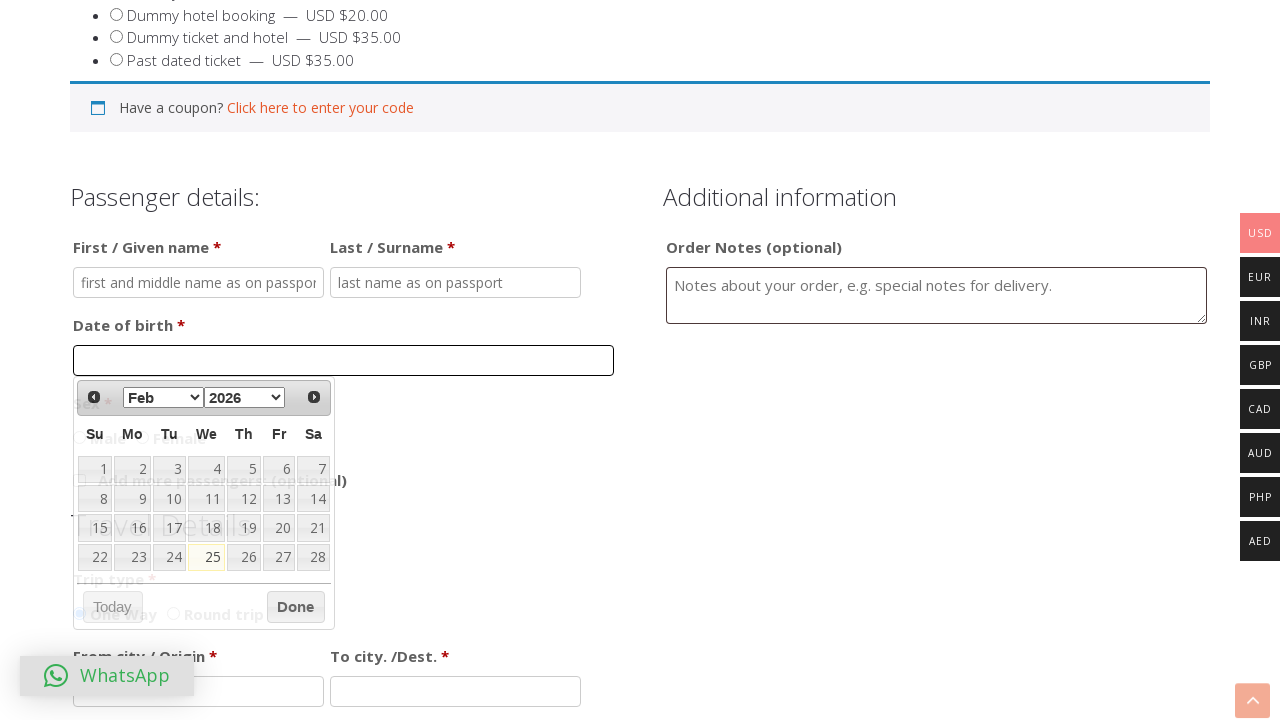

Selected December from month dropdown on select.ui-datepicker-month
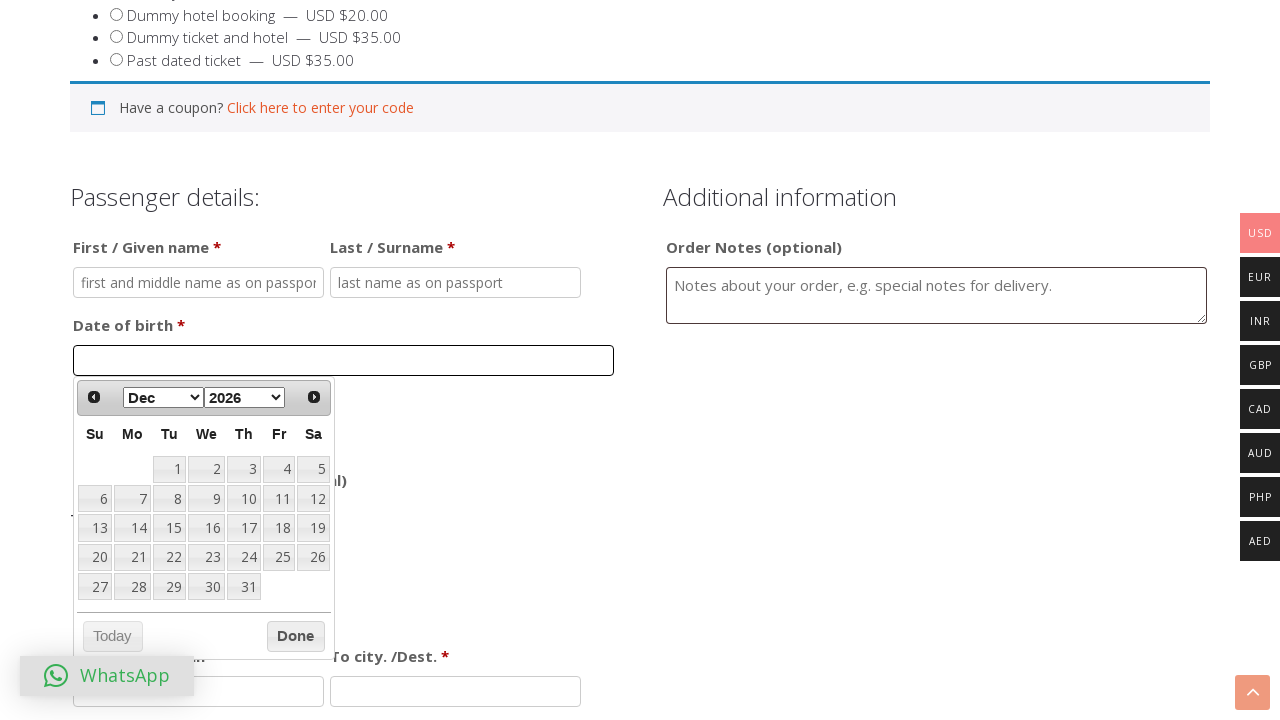

Selected 1990 from year dropdown on select.ui-datepicker-year
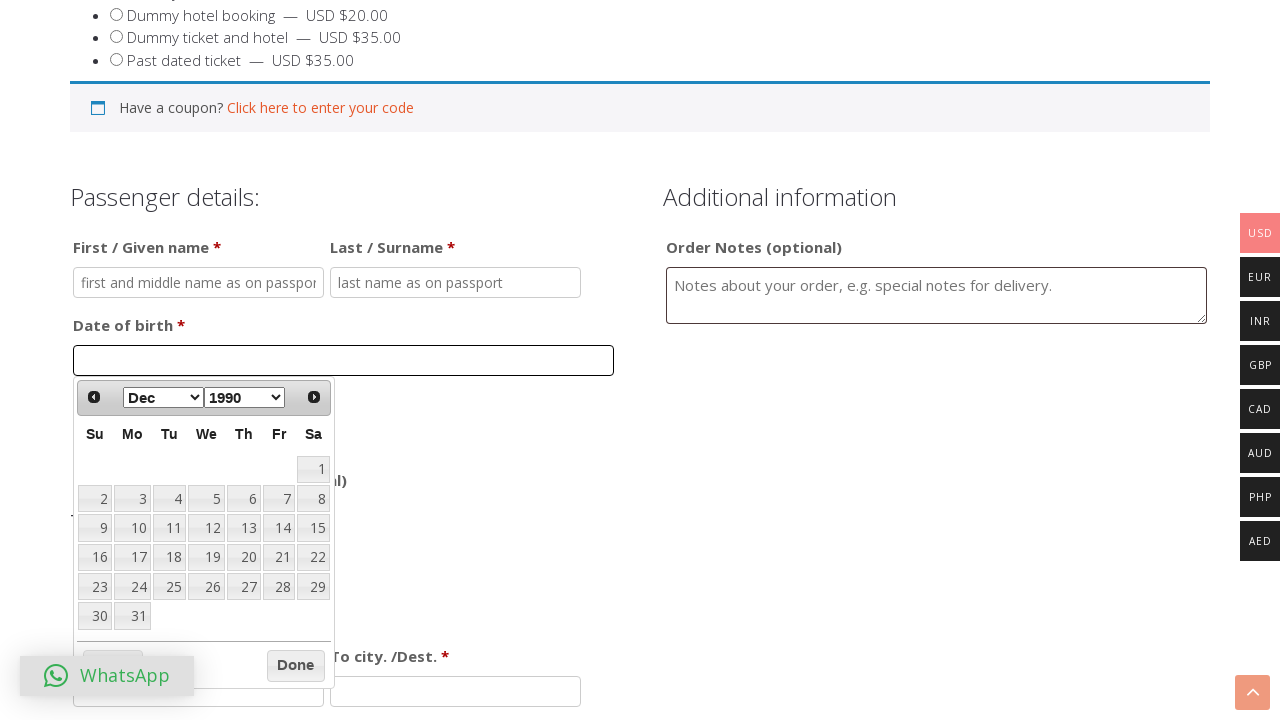

Clicked on day 25 in calendar to complete date selection (December 25, 1990) at (169, 587) on xpath=//table[@class='ui-datepicker-calendar']/tbody/tr/td/a[text()='25']
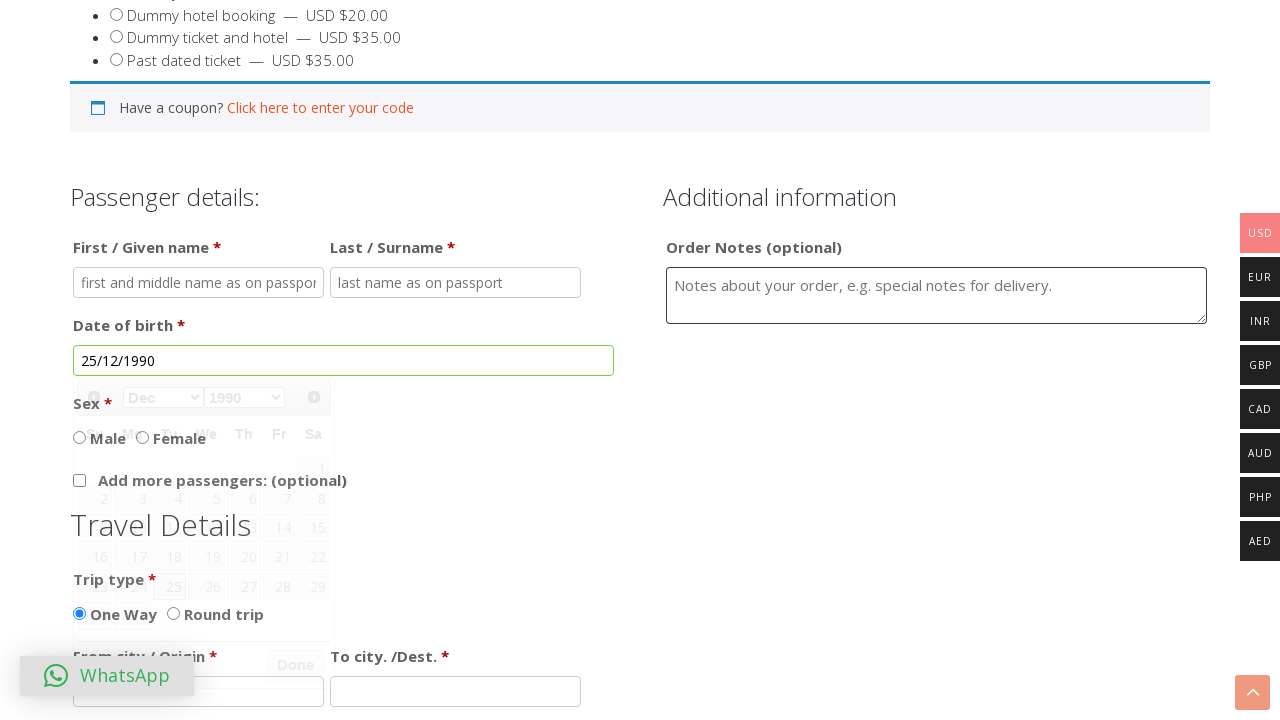

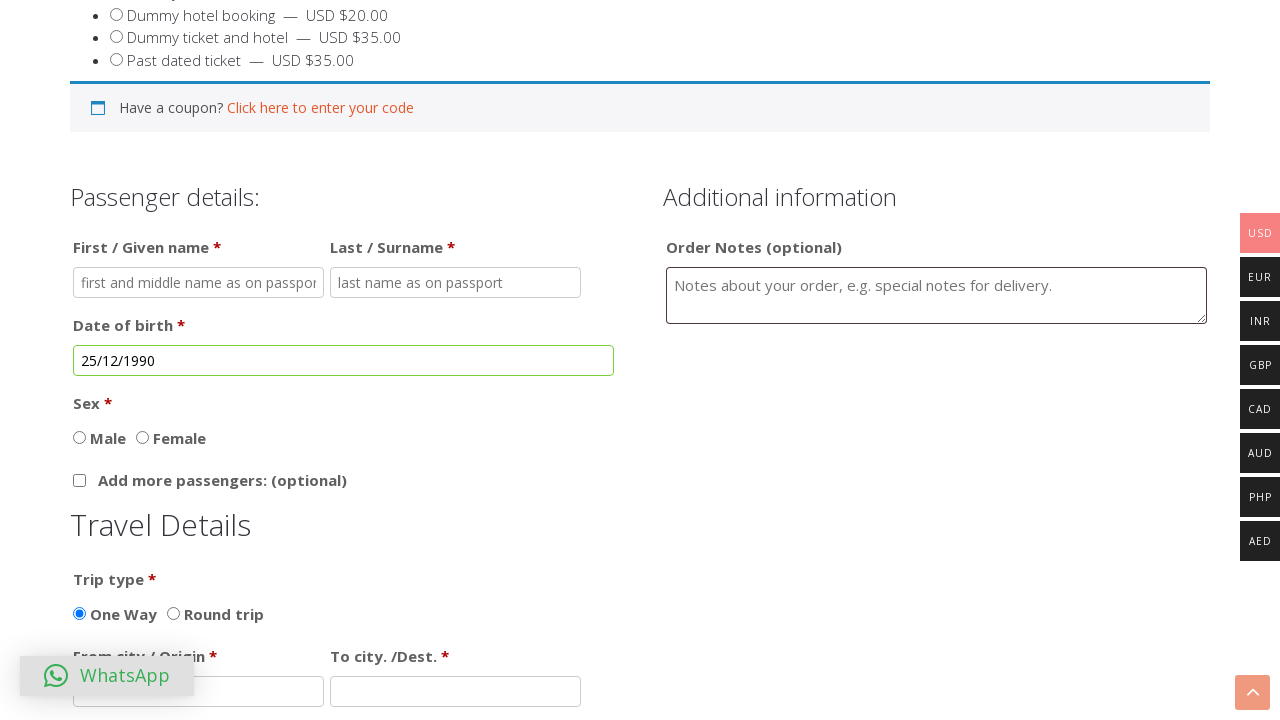